Tests dropdown selection functionality by selecting different currency options using various selection methods (by index, value, and visible text)

Starting URL: https://rahulshettyacademy.com/dropdownsPractise/

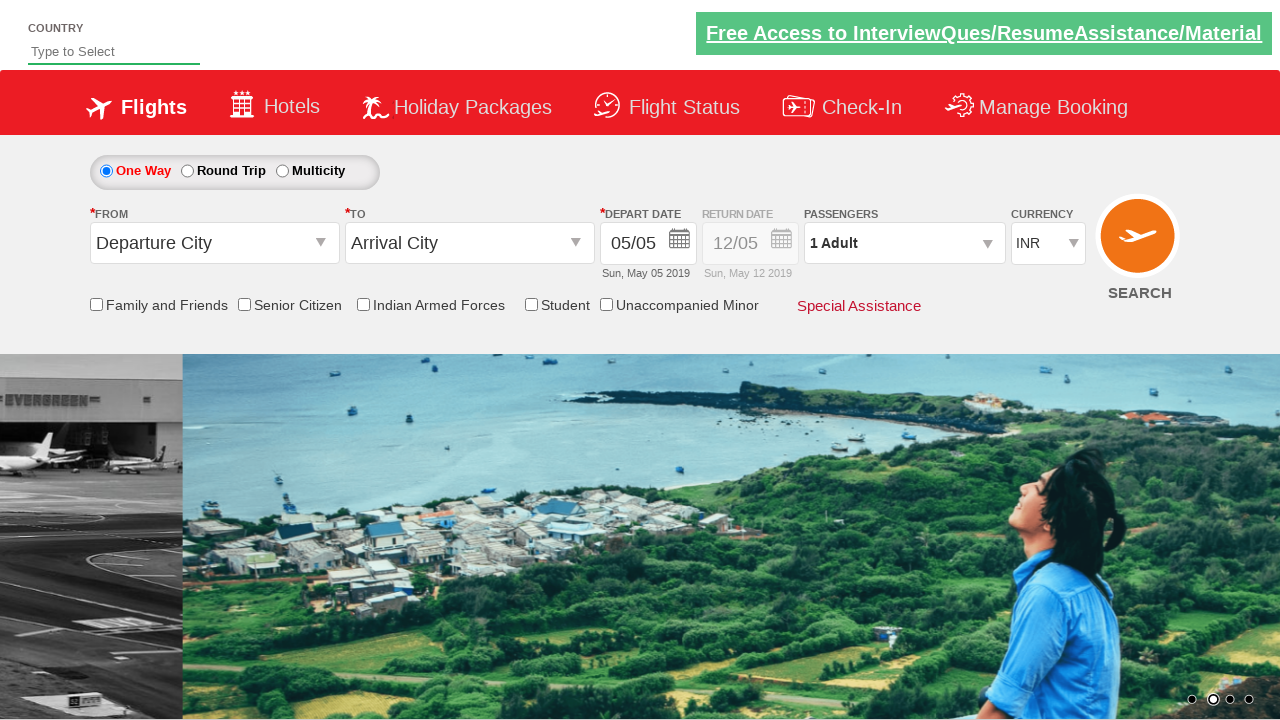

Selected first option in currency dropdown by index on #ctl00_mainContent_DropDownListCurrency
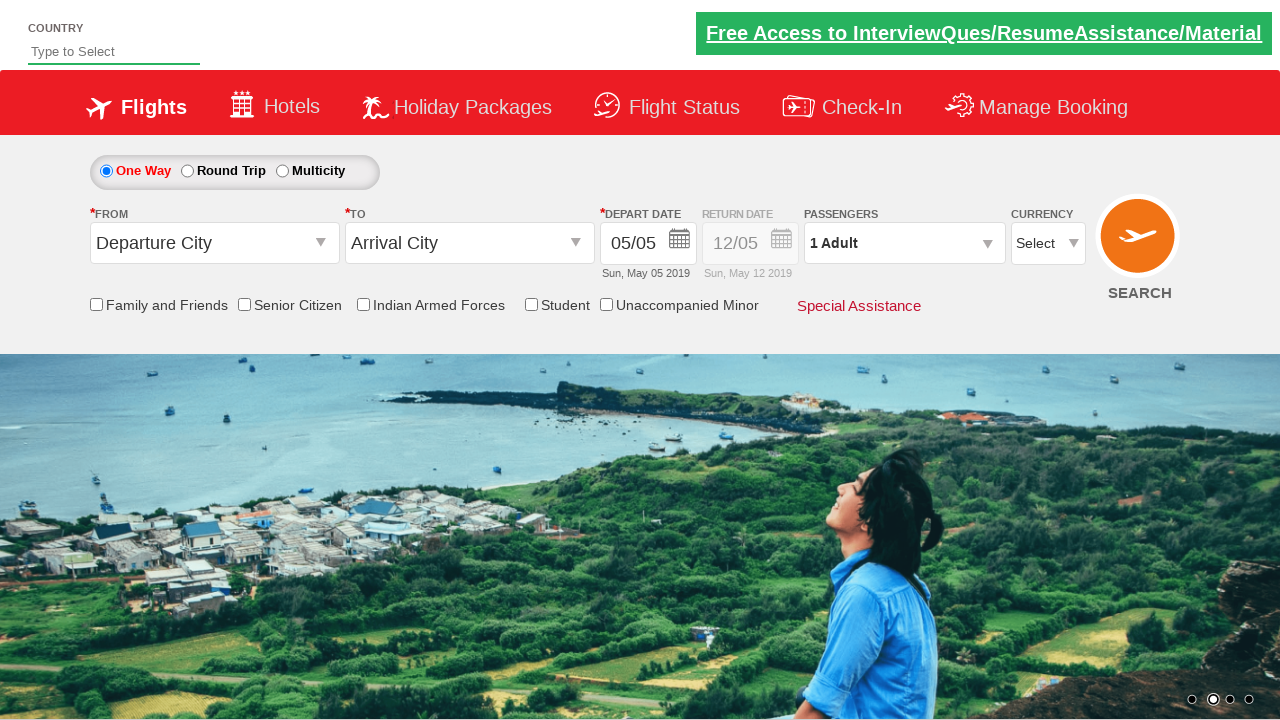

Selected INR currency option by value on #ctl00_mainContent_DropDownListCurrency
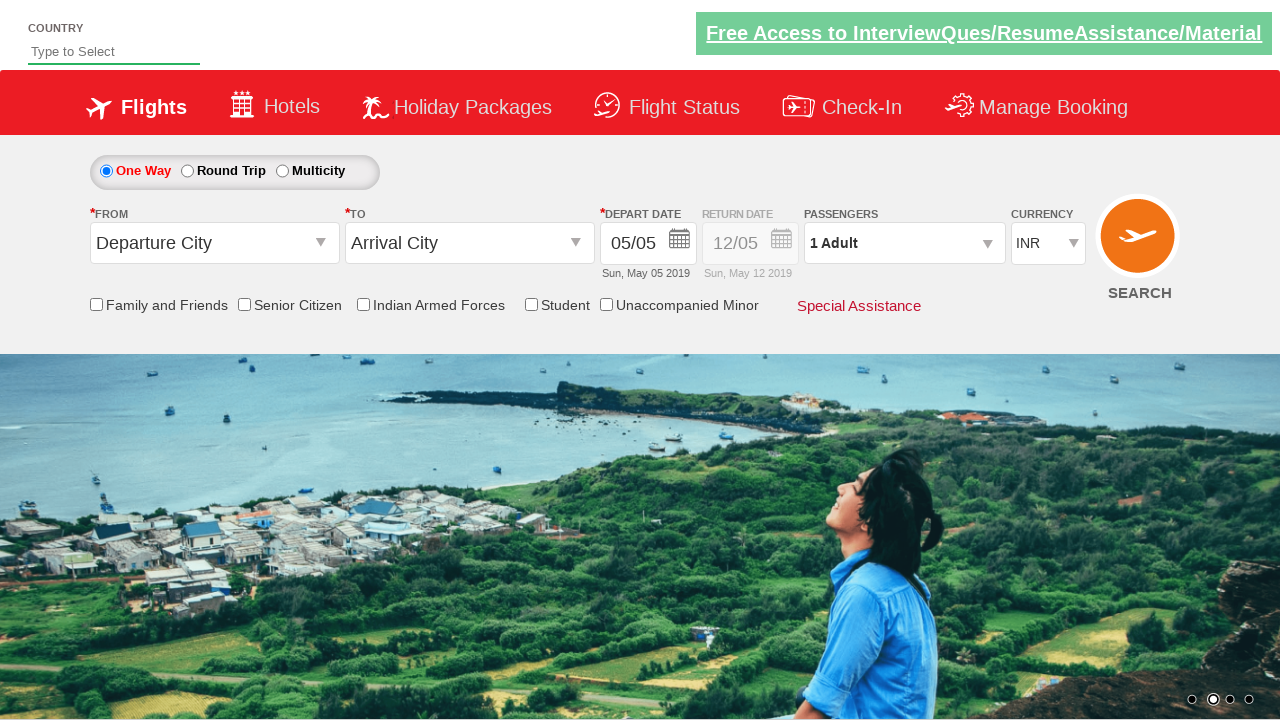

Selected AED currency option by visible text on #ctl00_mainContent_DropDownListCurrency
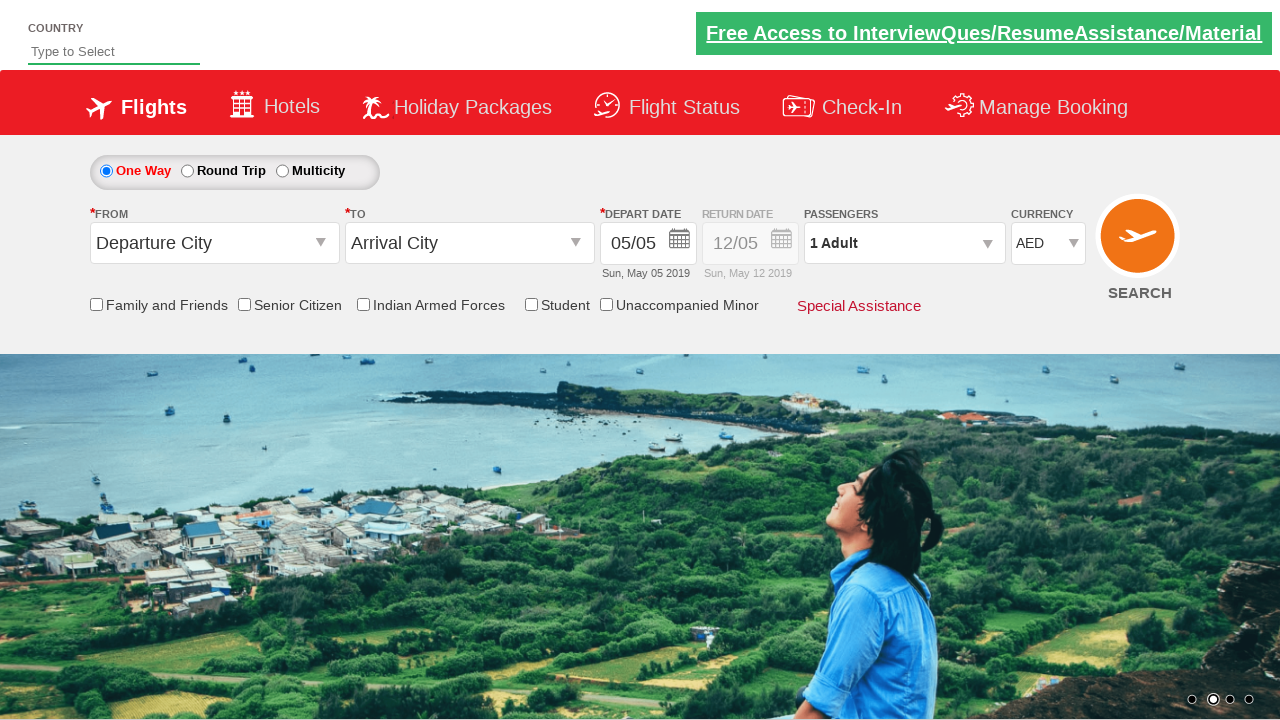

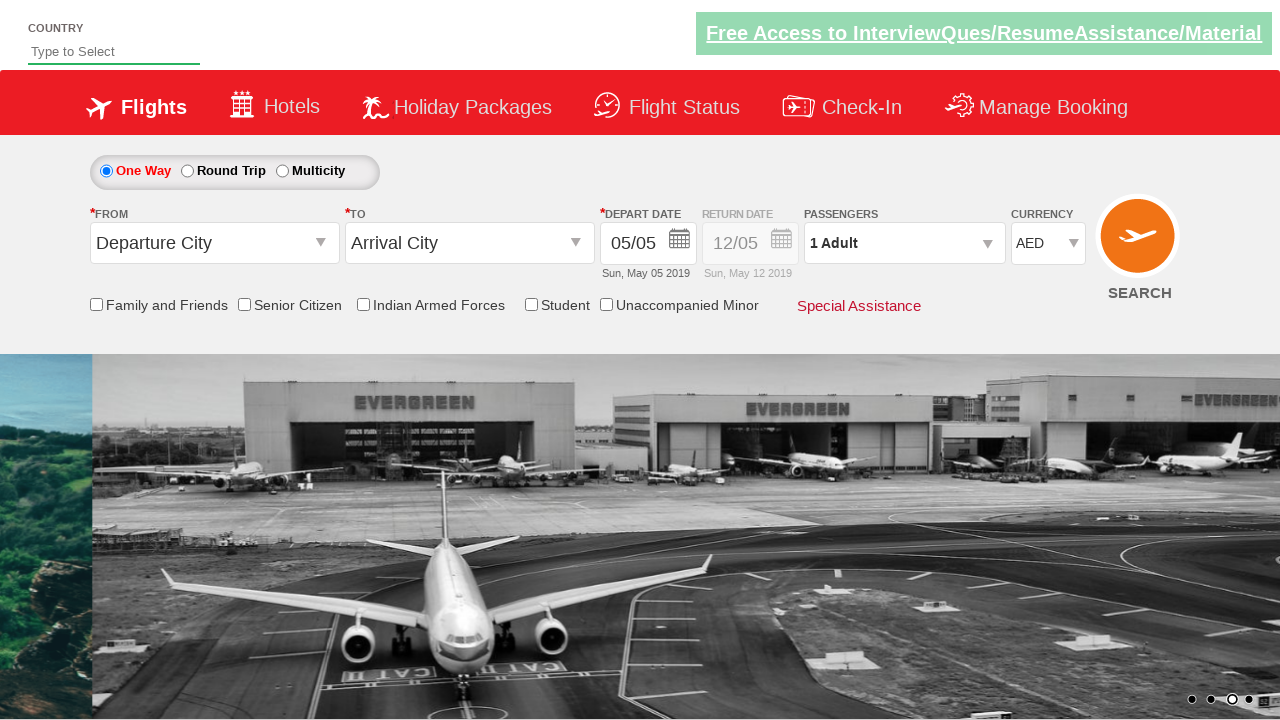